Tests that entering a valid number (64) between 50-100 with a perfect square root shows an alert with the correct result and no error

Starting URL: https://kristinek.github.io/site/tasks/enter_a_number

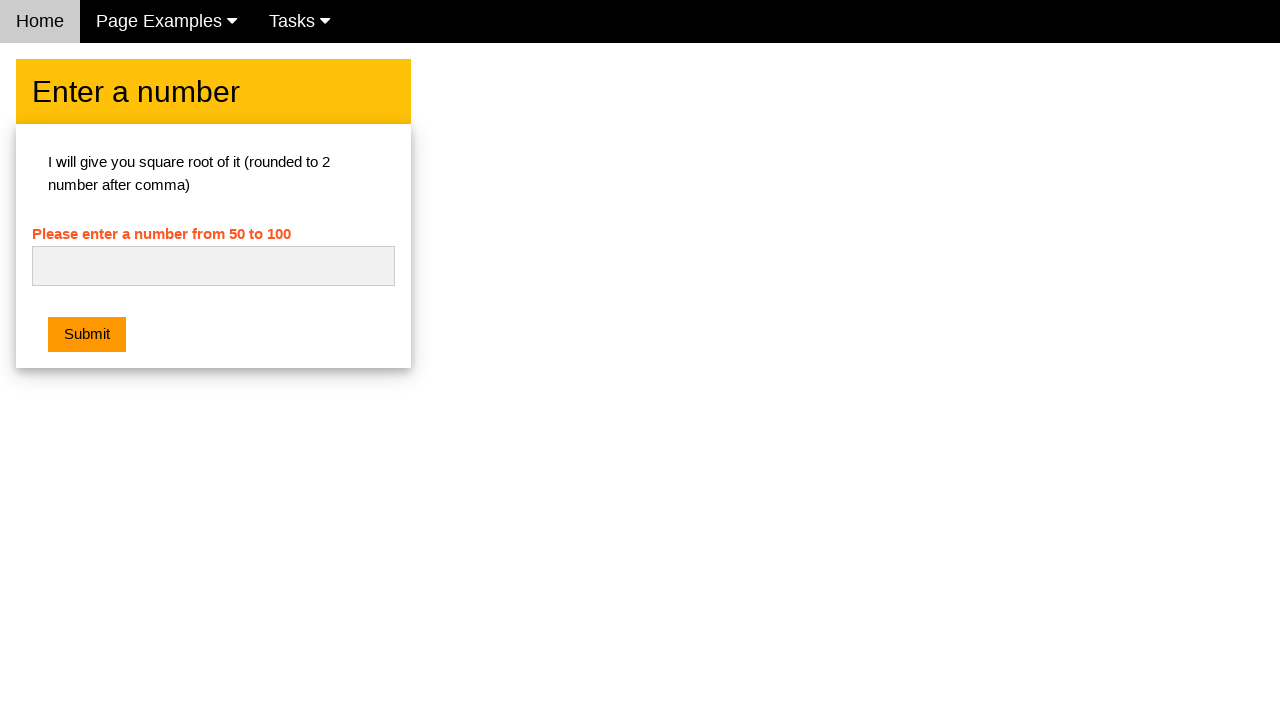

Filled number input field with '64' on #numb
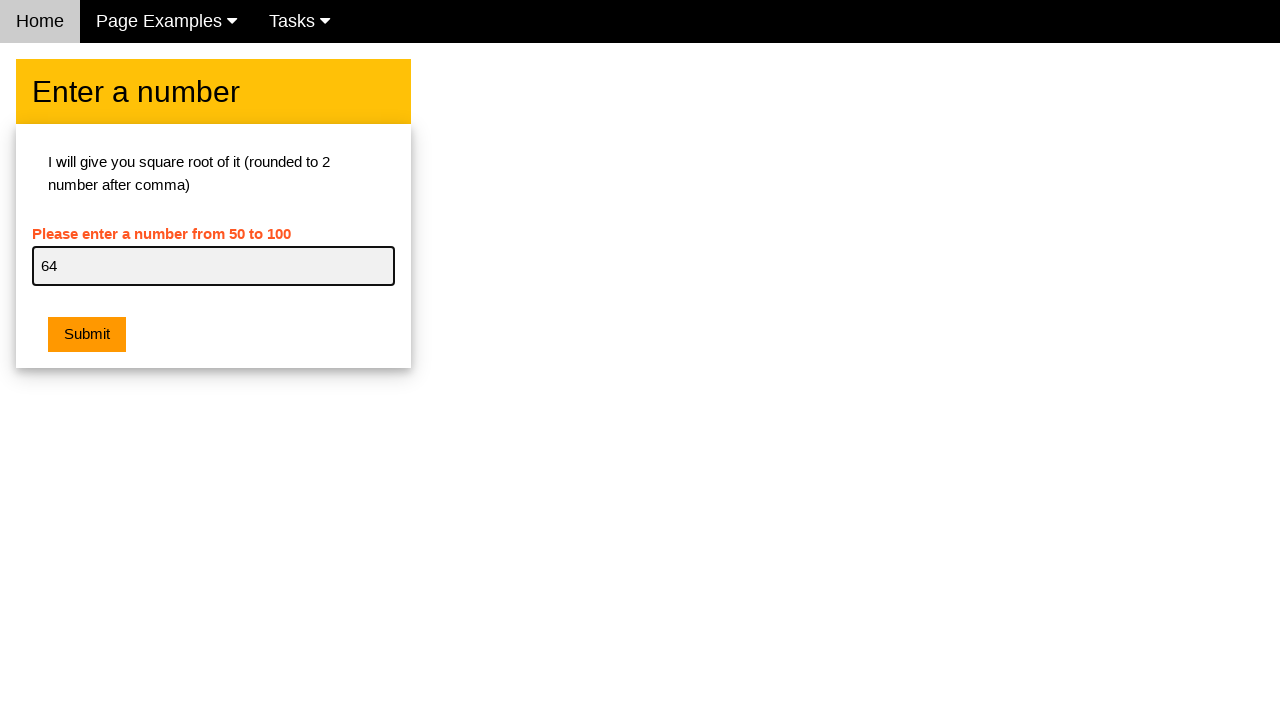

Clicked submit button at (87, 335) on button
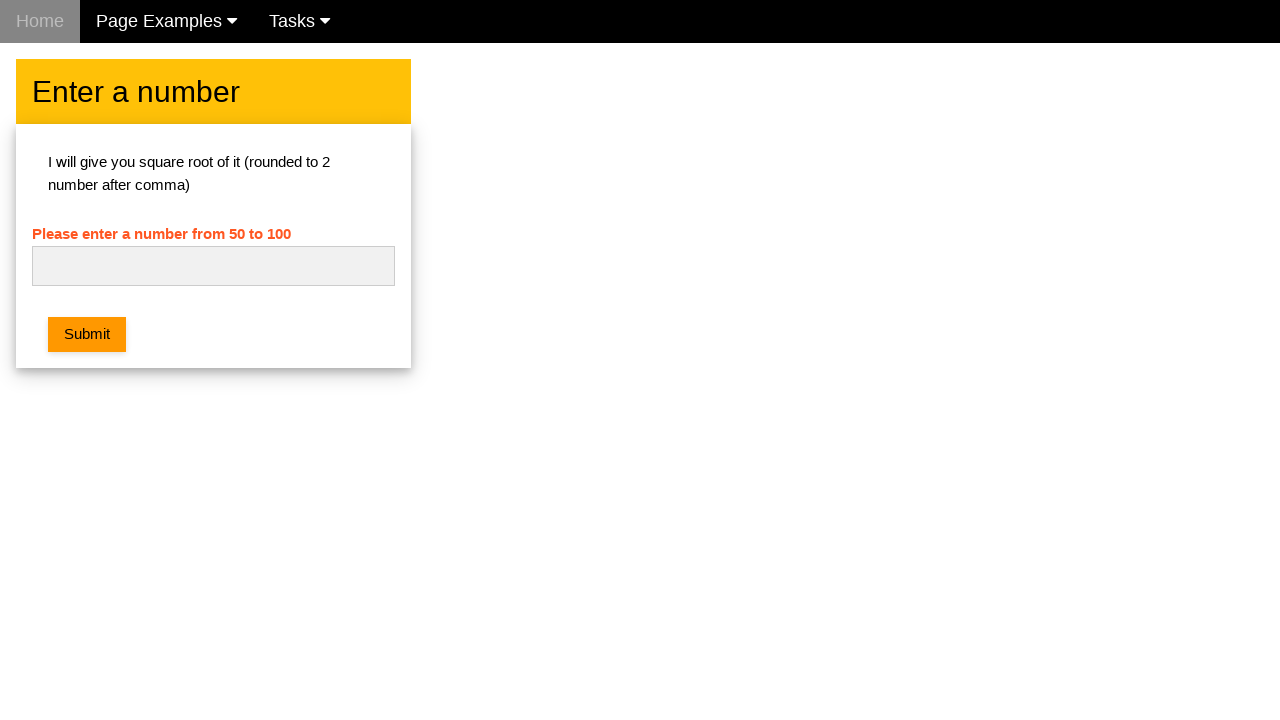

Set up dialog handler to accept alert
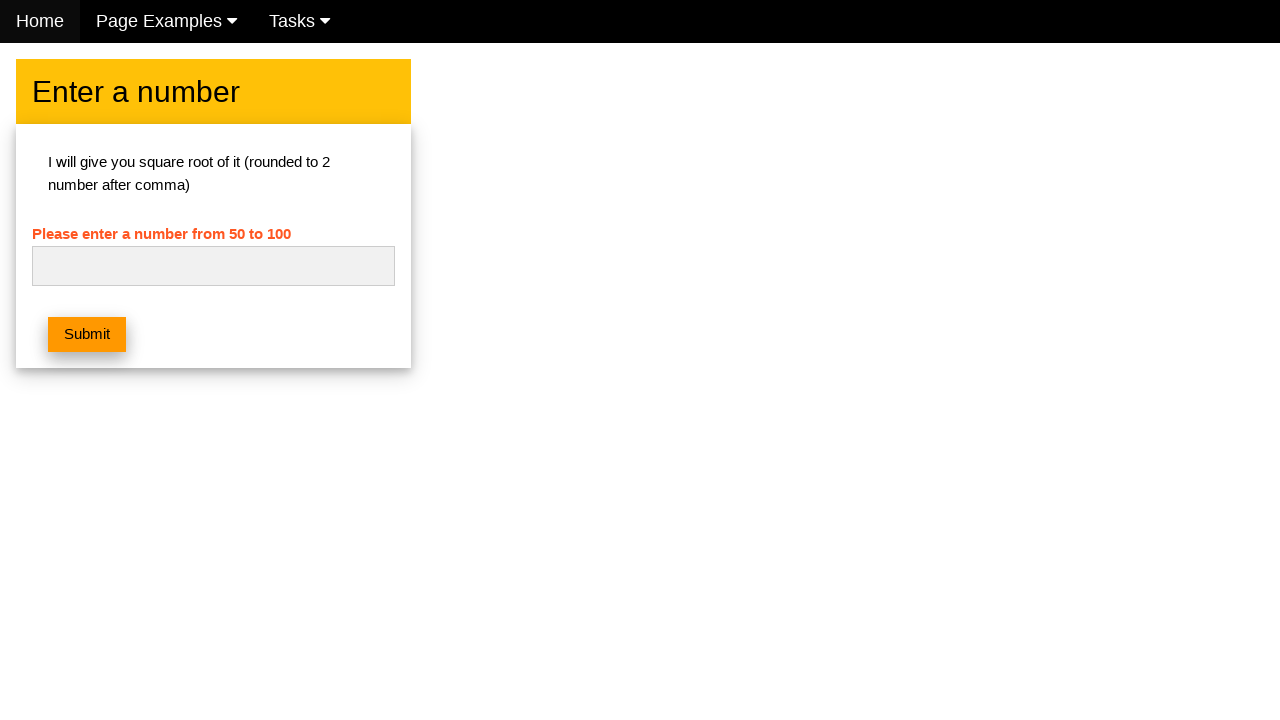

Waited 500ms for alert to be processed
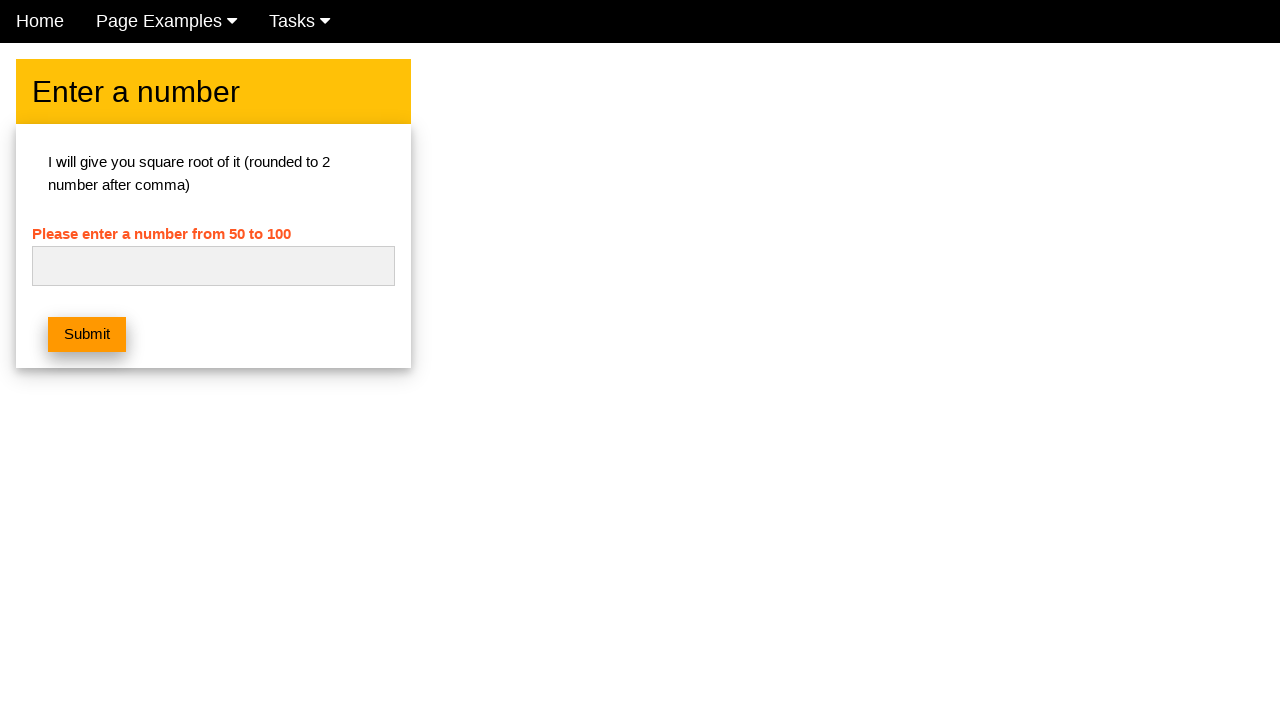

Verified no error message is displayed
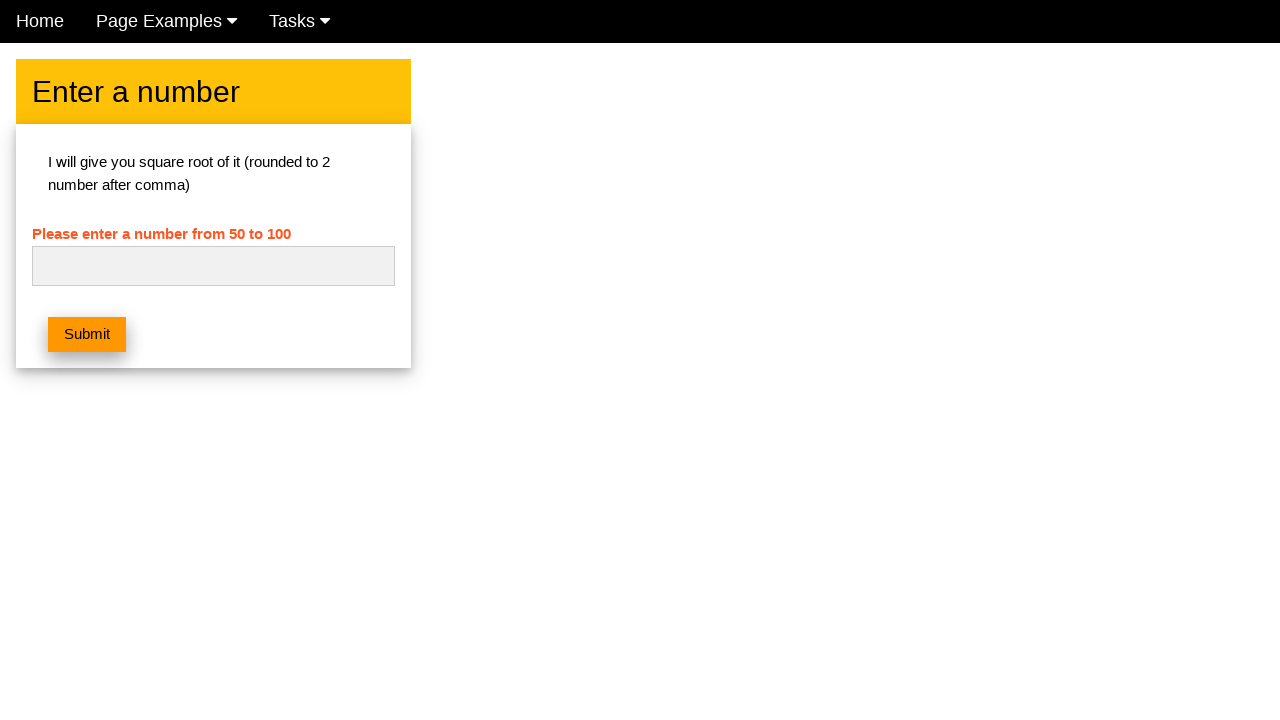

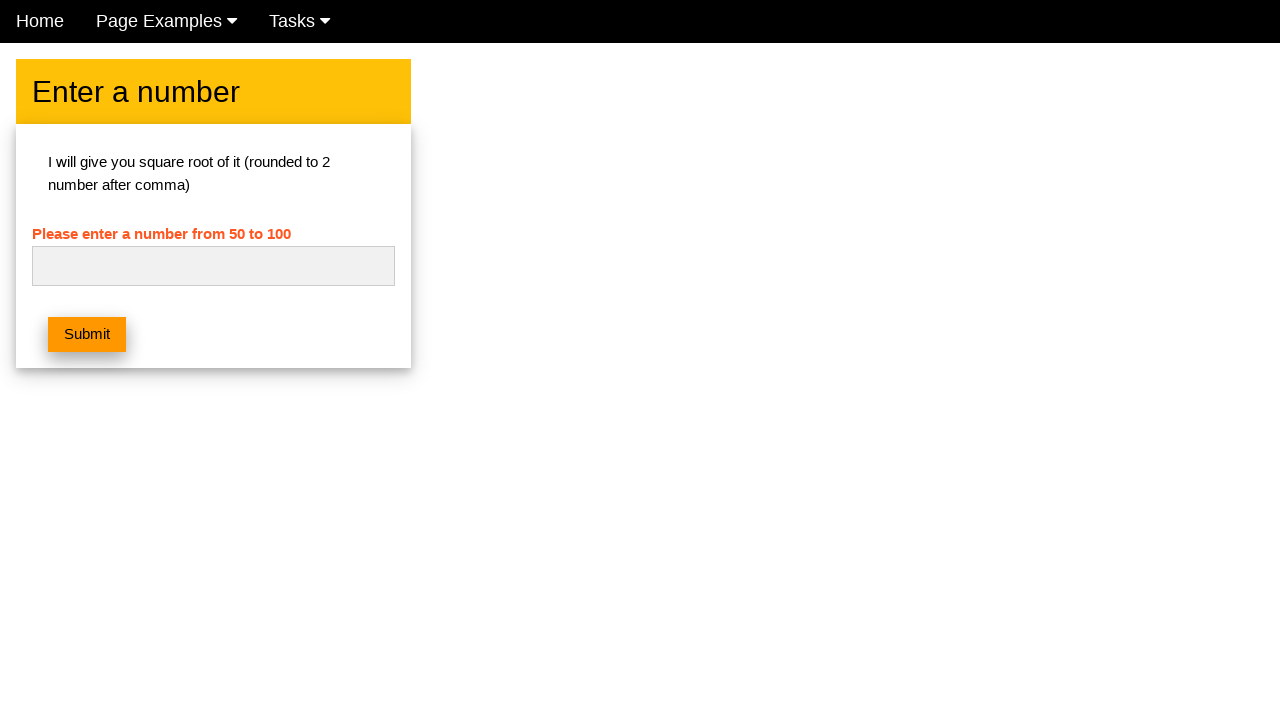